Tests Python.org search functionality by searching for "pycon" and verifying that search results are displayed.

Starting URL: https://www.python.org

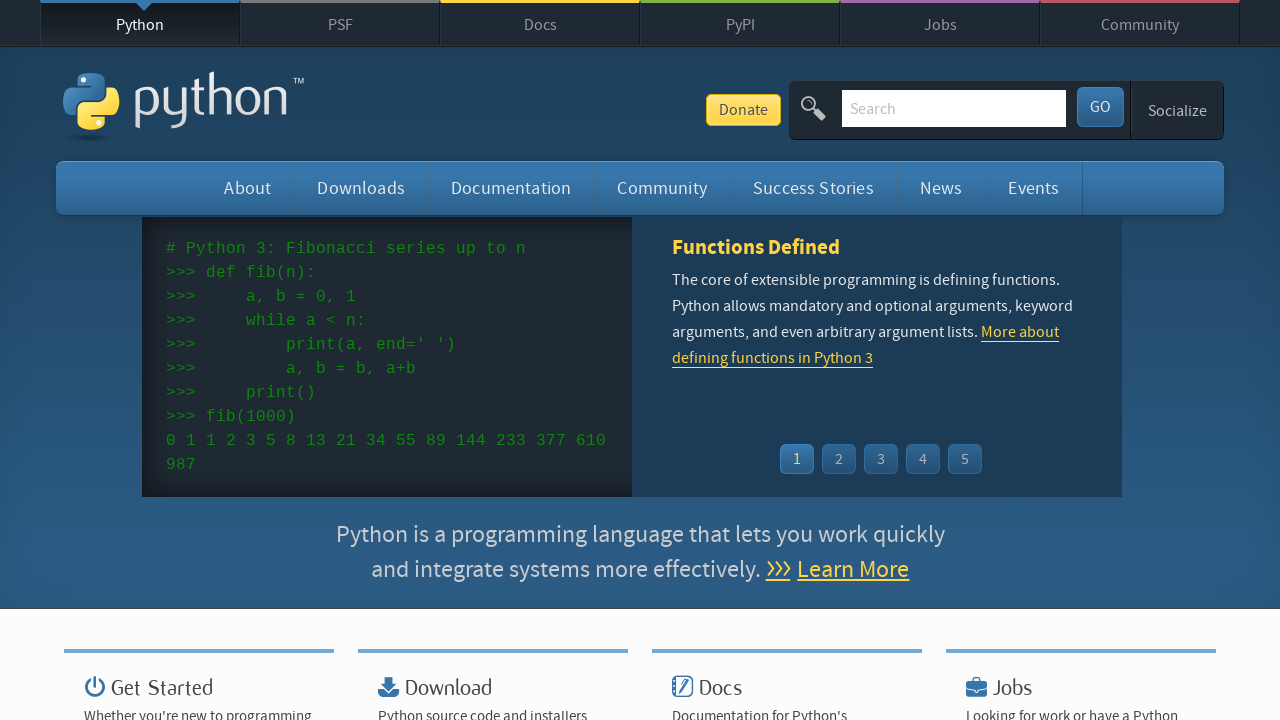

Verified page title contains 'Python'
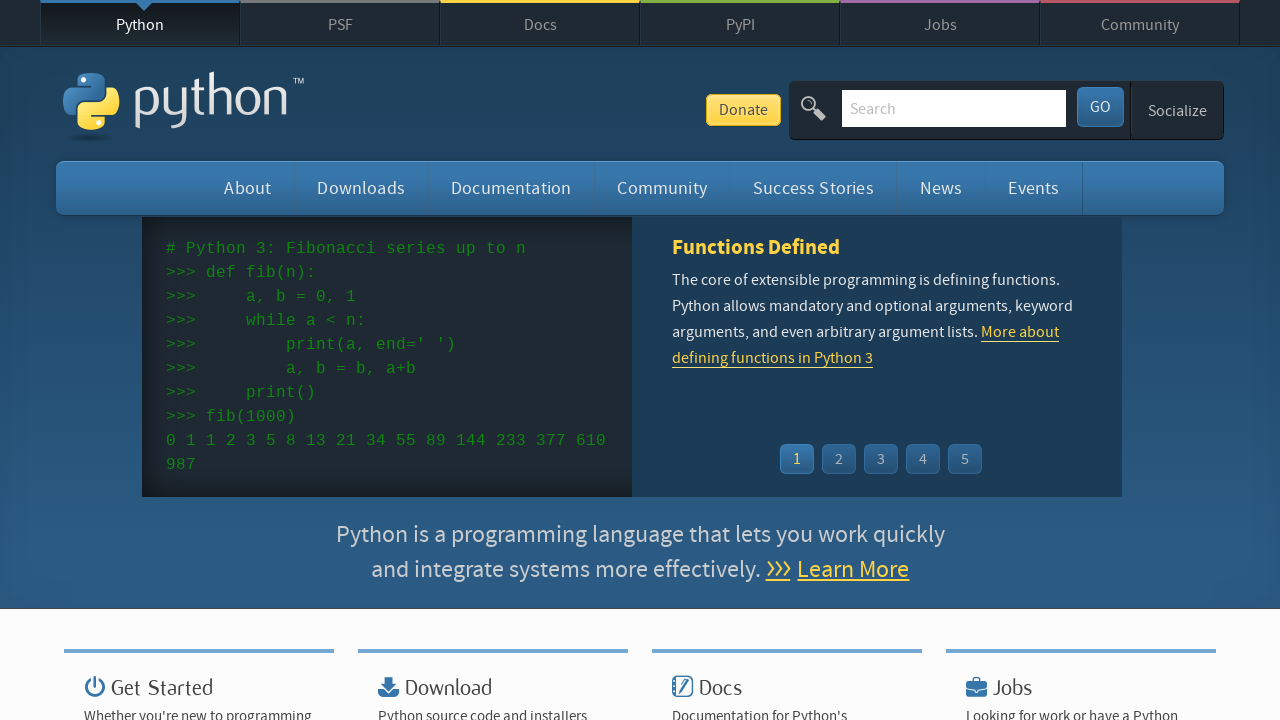

Filled search box with 'pycon' on input[name='q']
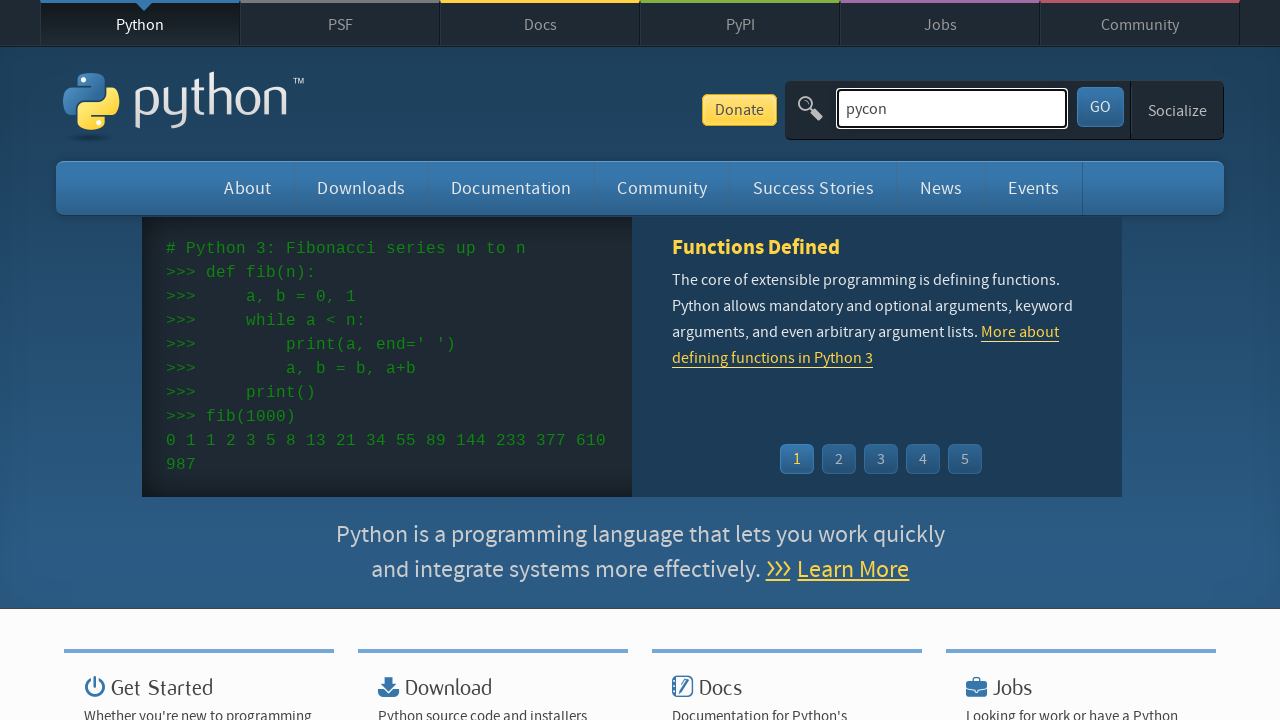

Clicked search button to submit search for 'pycon' at (1100, 107) on button[id='submit']
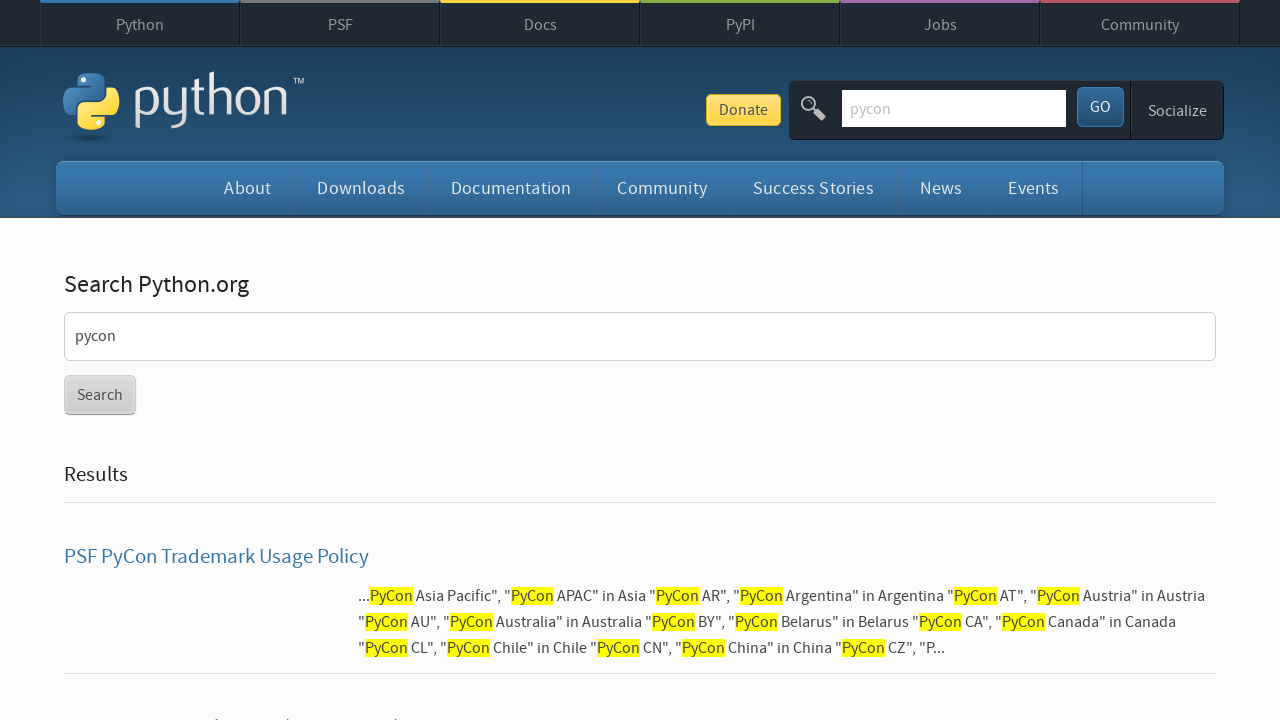

Search results loaded successfully
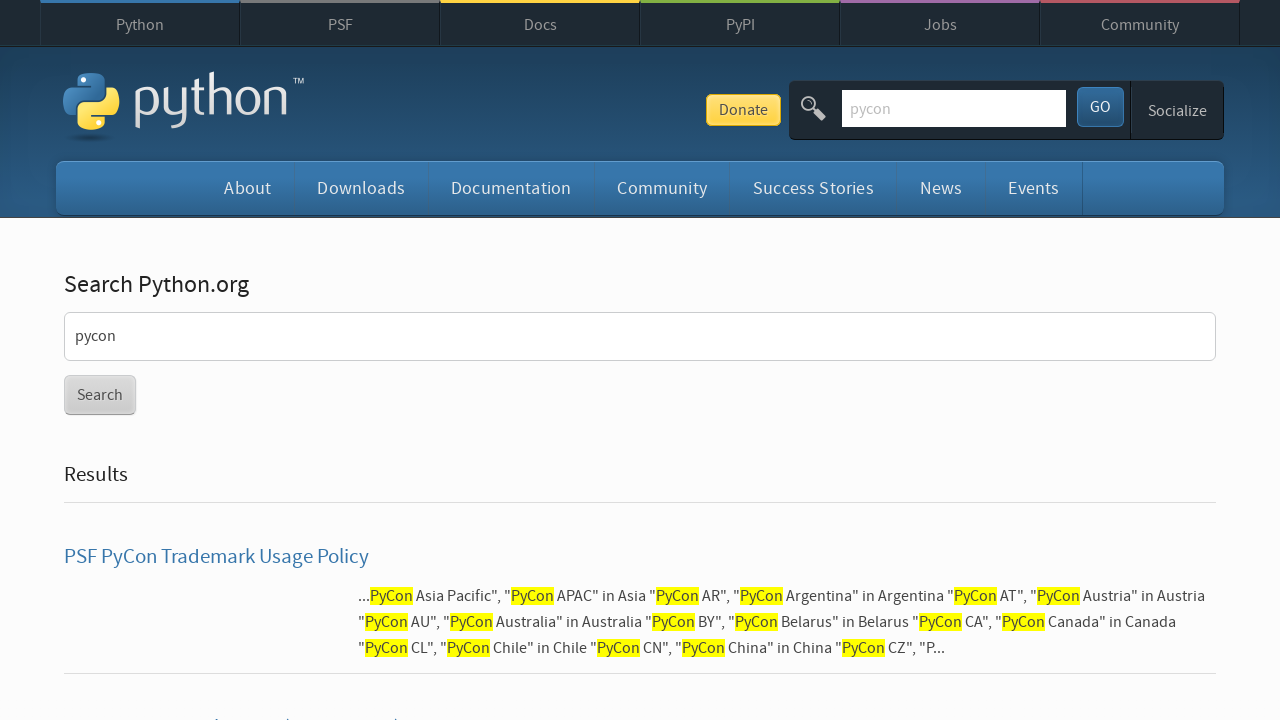

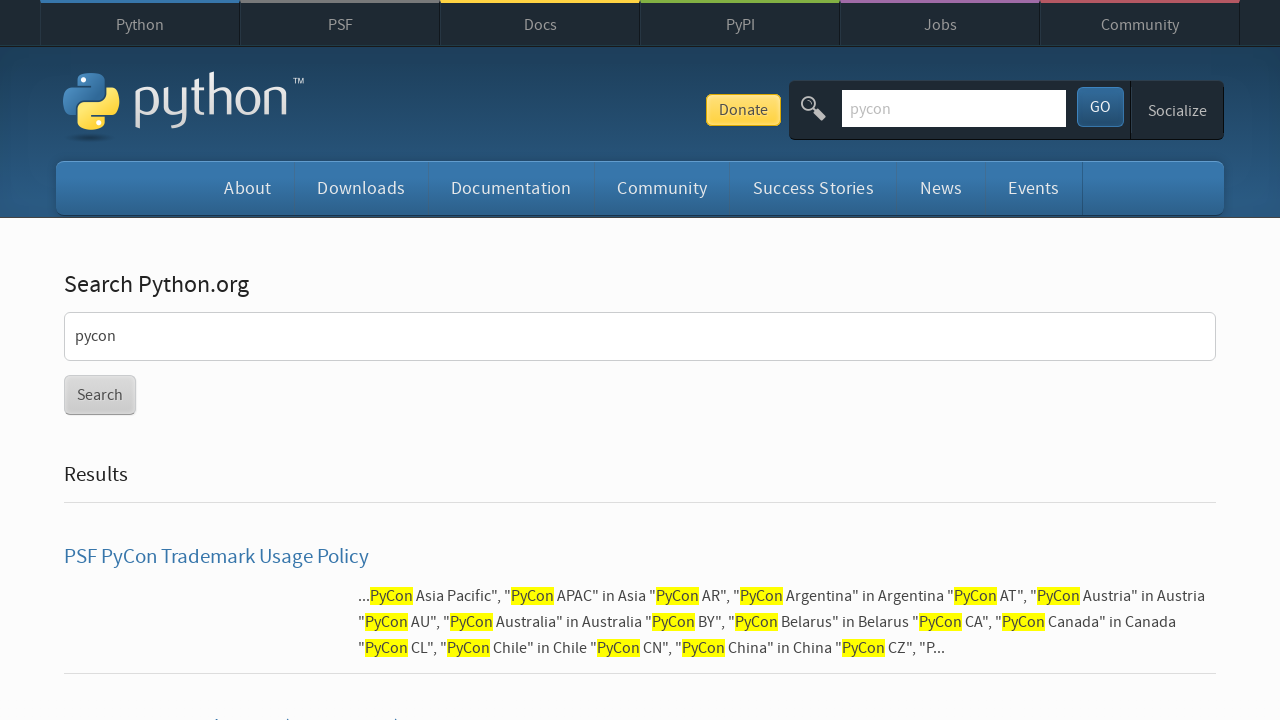